Navigates to a page and waits before closing

Starting URL: https://ids.cqupt.edu.cn/authserver/login?service=http%3A%2F%2Fehall.cqupt.edu.cn%2Flogin%3Fservice%3Dhttp%3A%2F%2Fehall.cqupt.edu.cn%2Fnew%2Findex.html

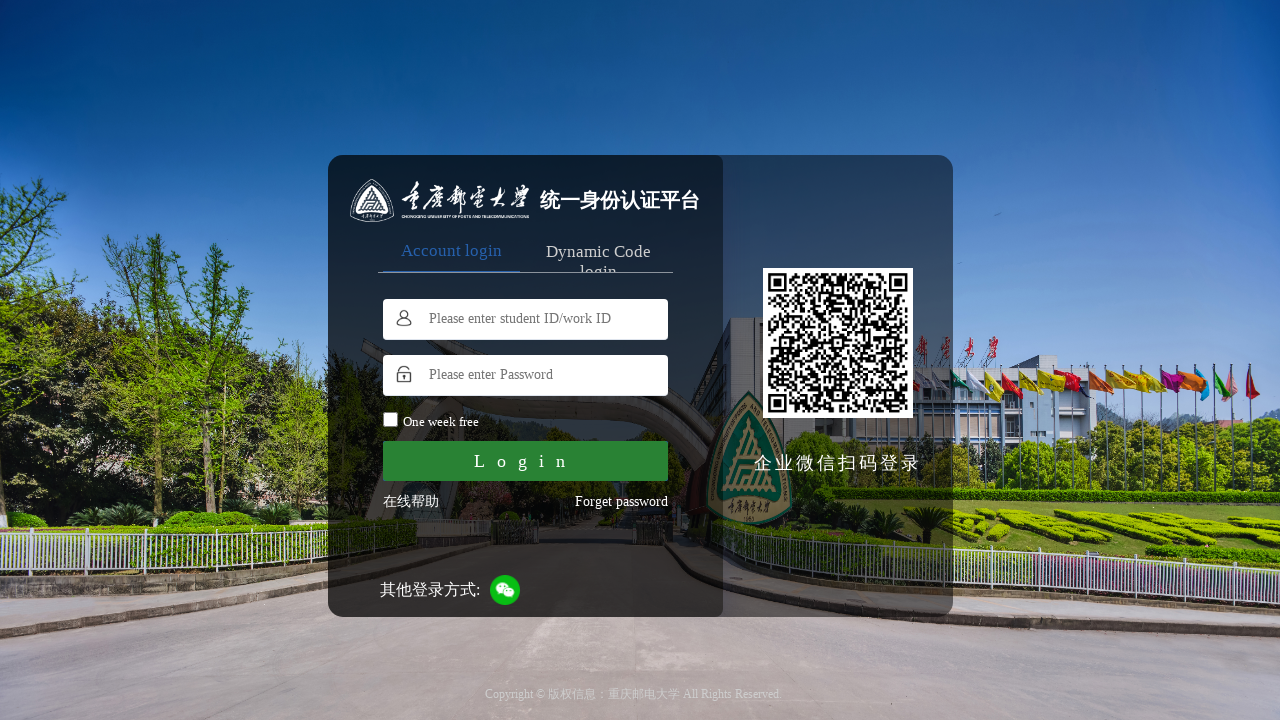

Navigated to CAS login page at ids.cqupt.edu.cn
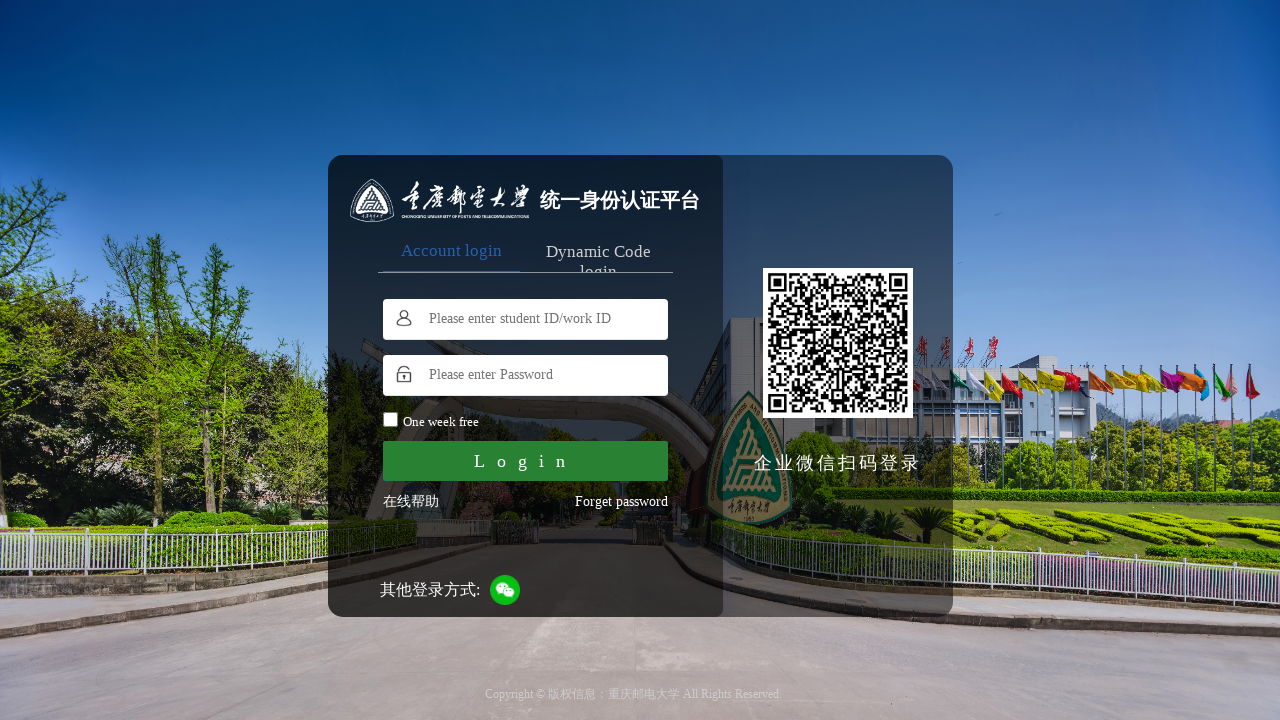

Waited 3 seconds on the login page
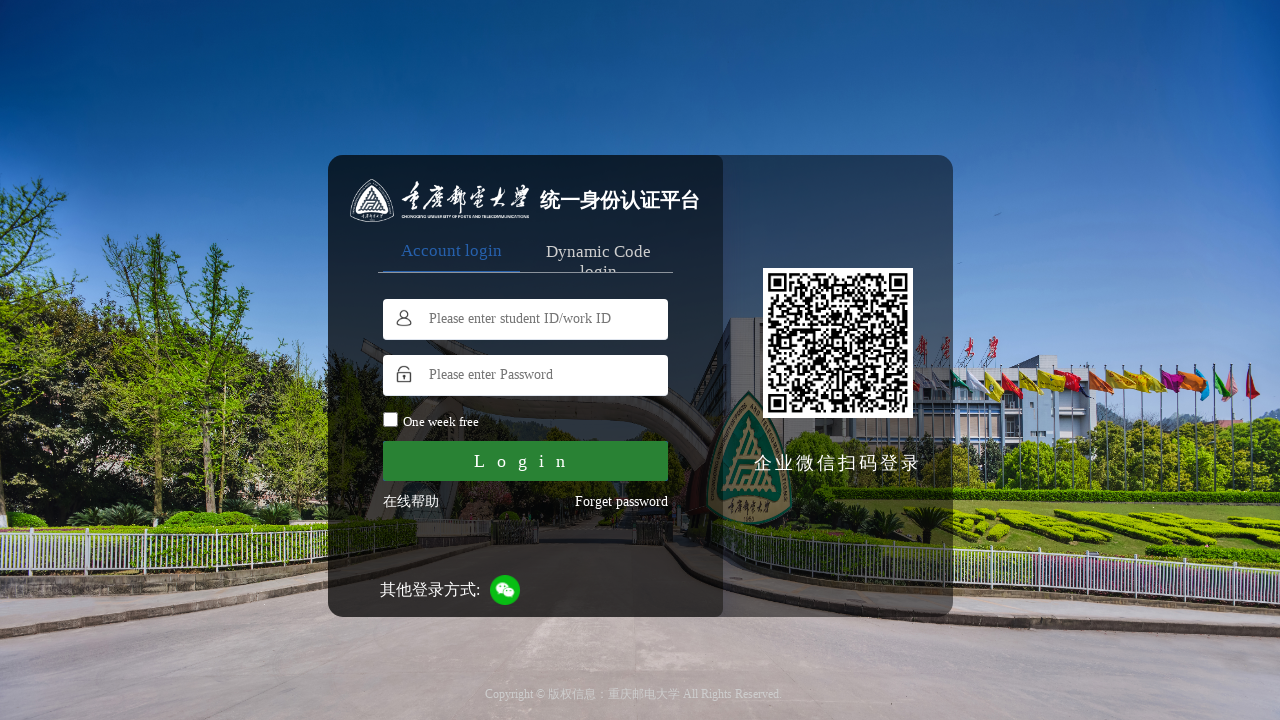

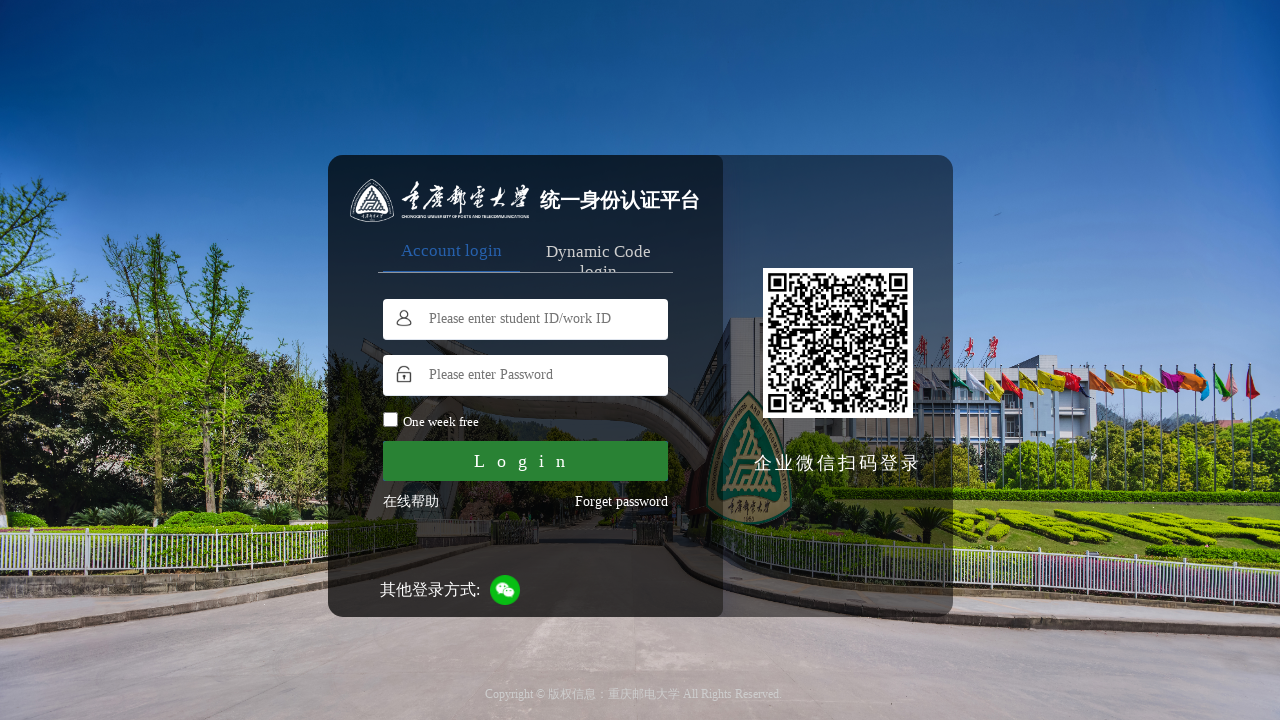